Verifies that the CONTACT link is visible in the header

Starting URL: https://jgmedellin.vercel.app/

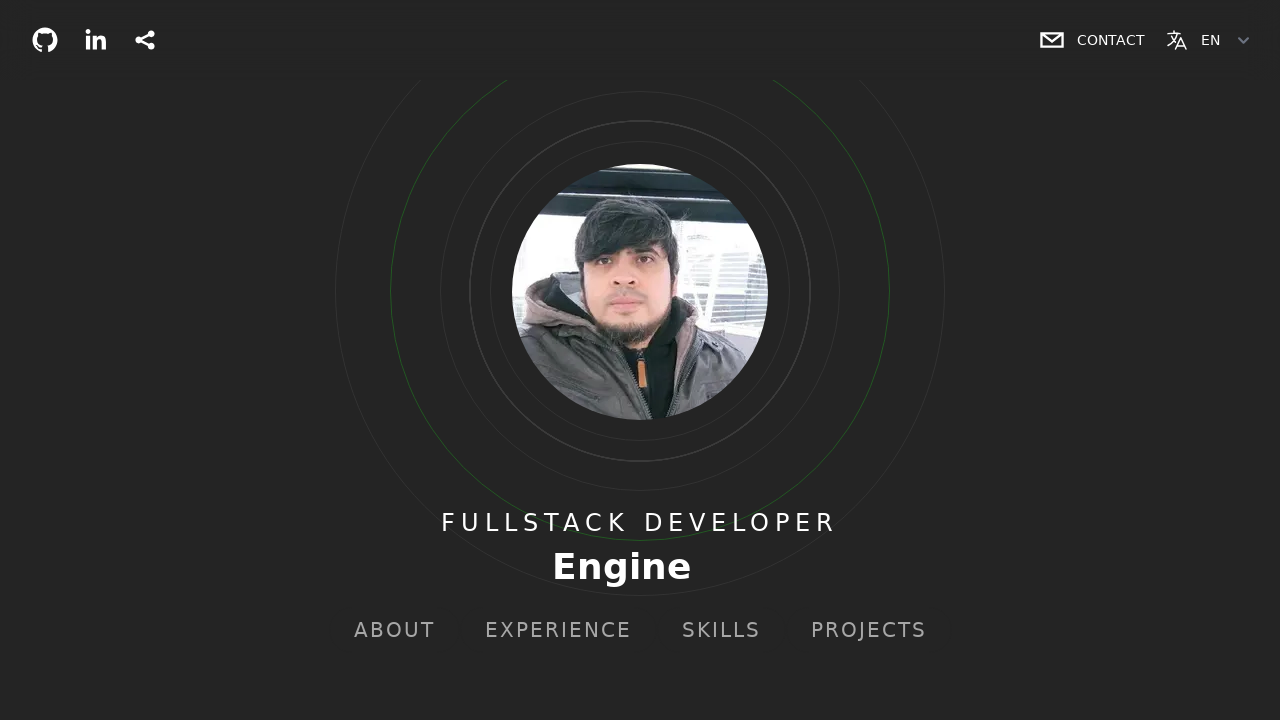

Navigated to https://jgmedellin.vercel.app/
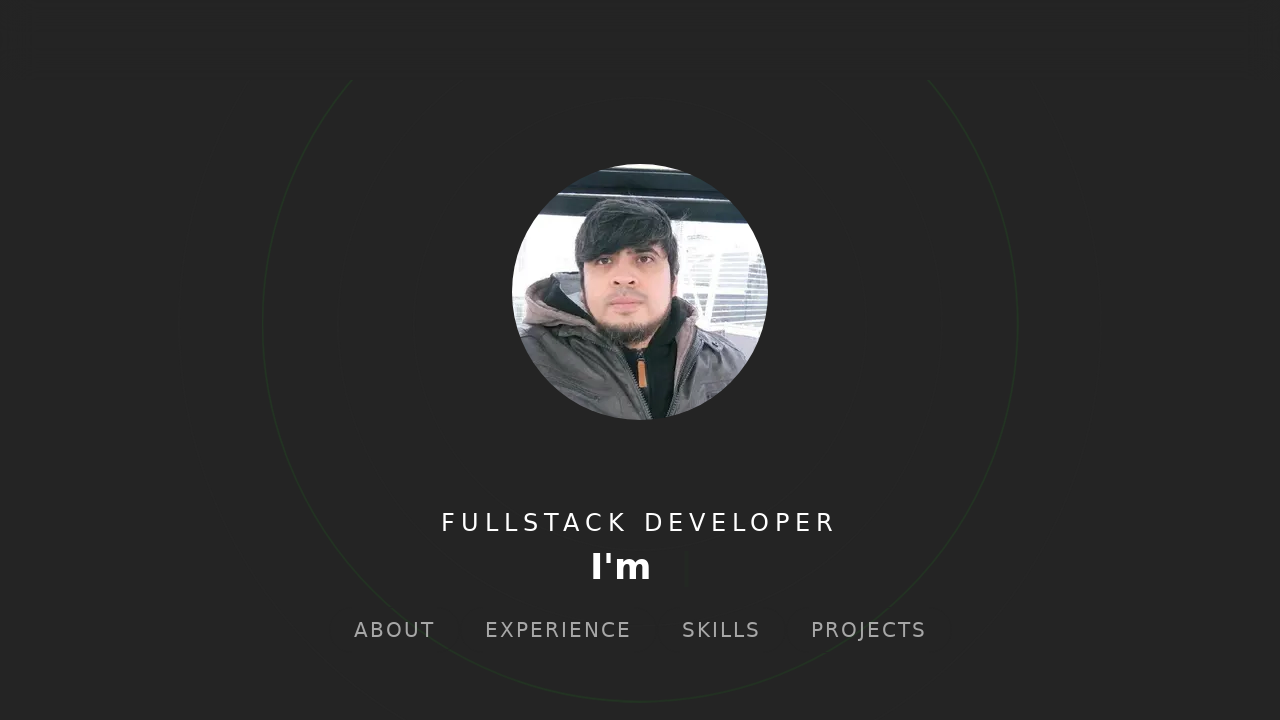

Located CONTACT link in header
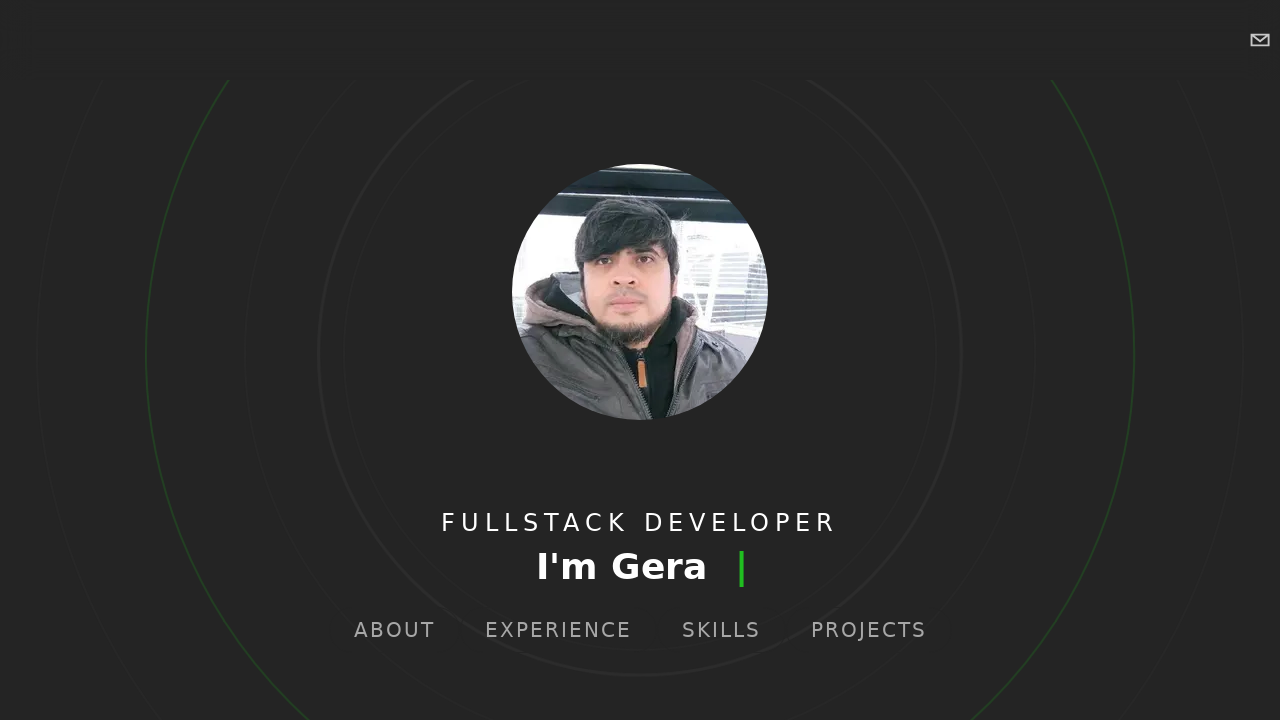

Verified CONTACT link is visible
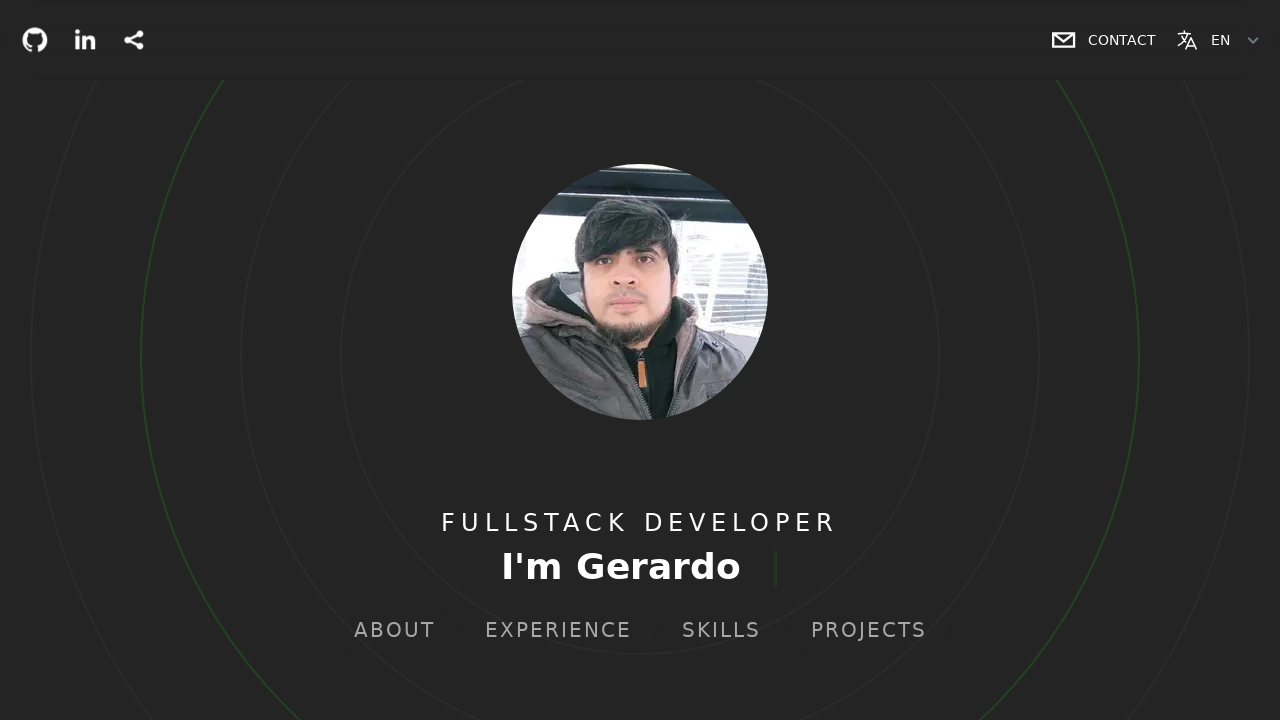

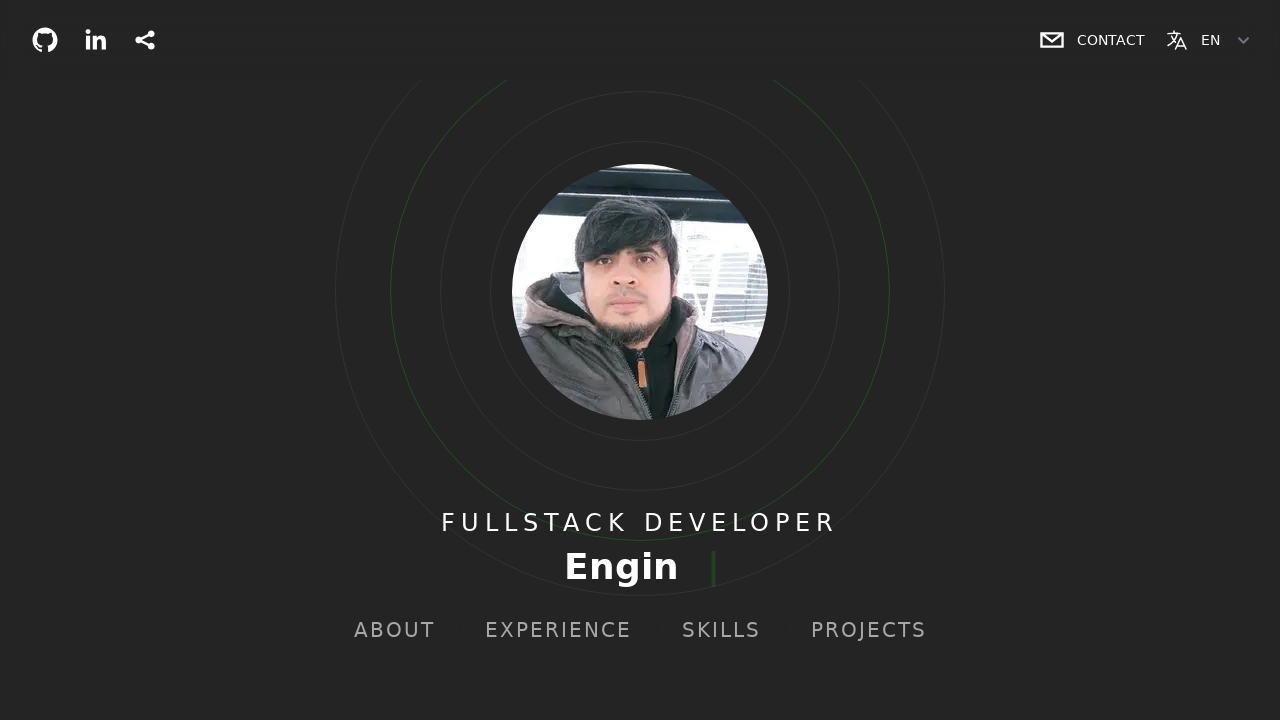